Navigates to OrangeHRM page and verifies the page title

Starting URL: http://alchemy.hguy.co/orangehrm

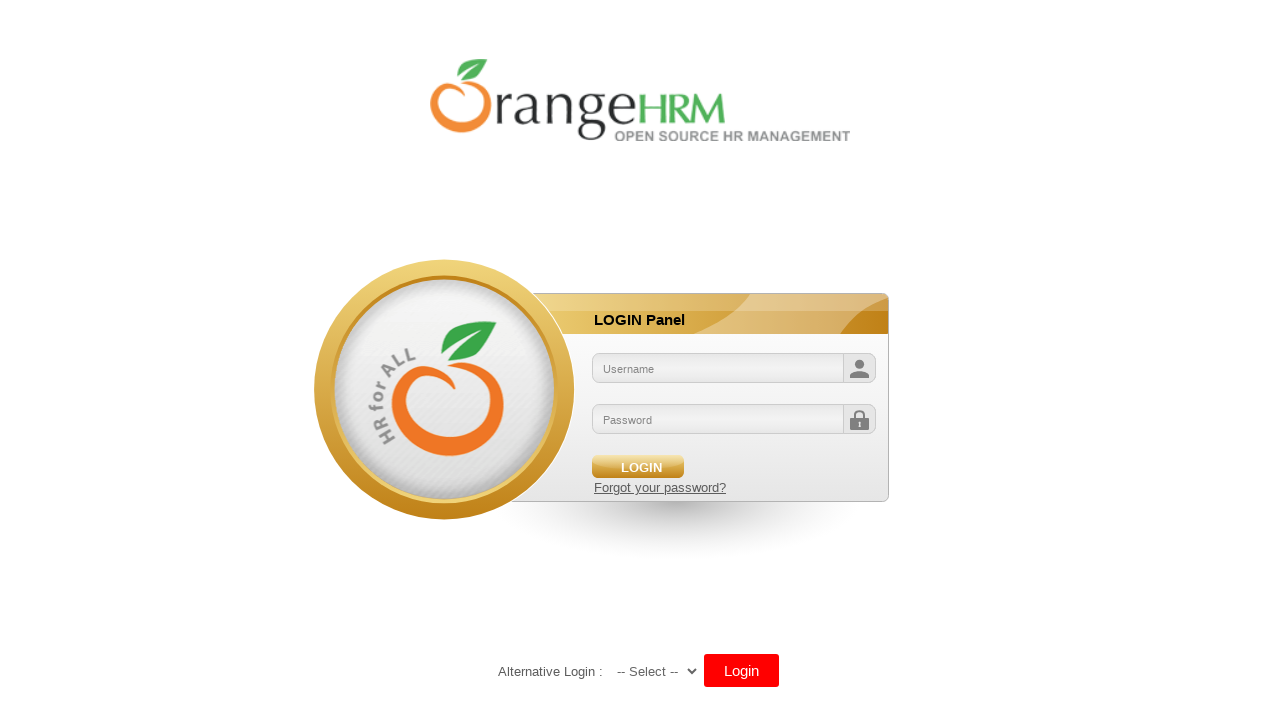

Verified page title is 'OrangeHRM'
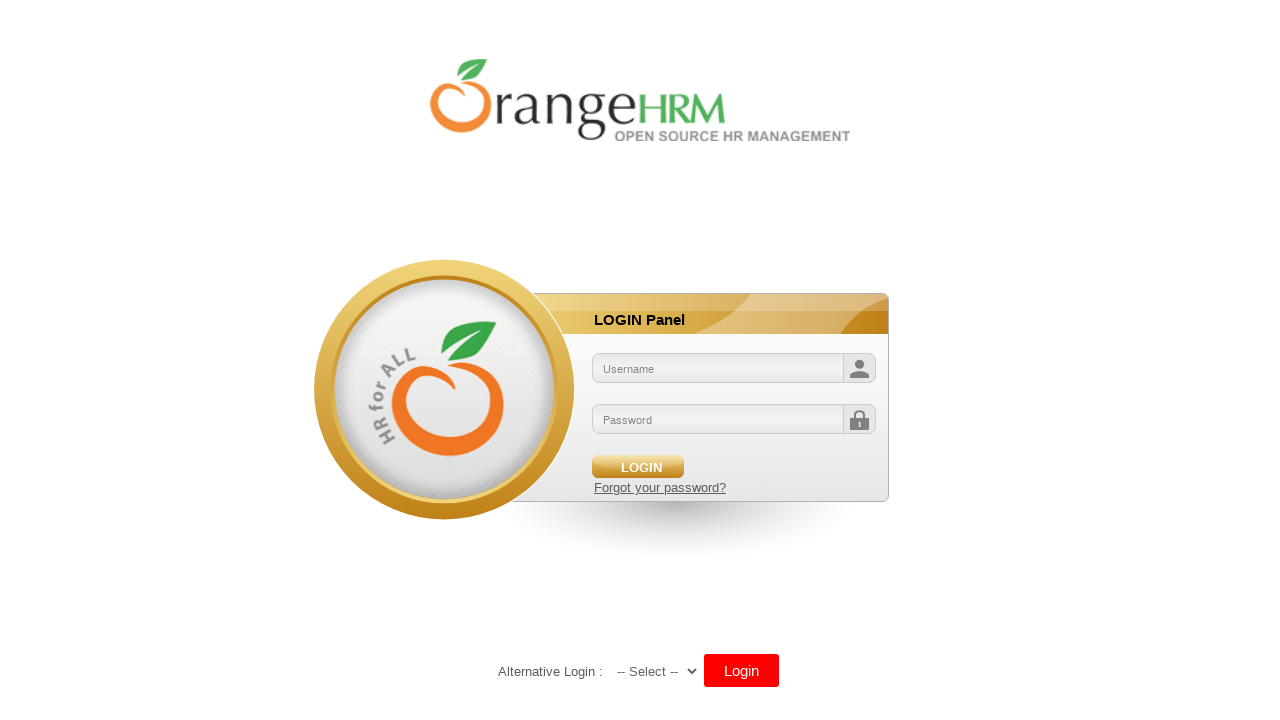

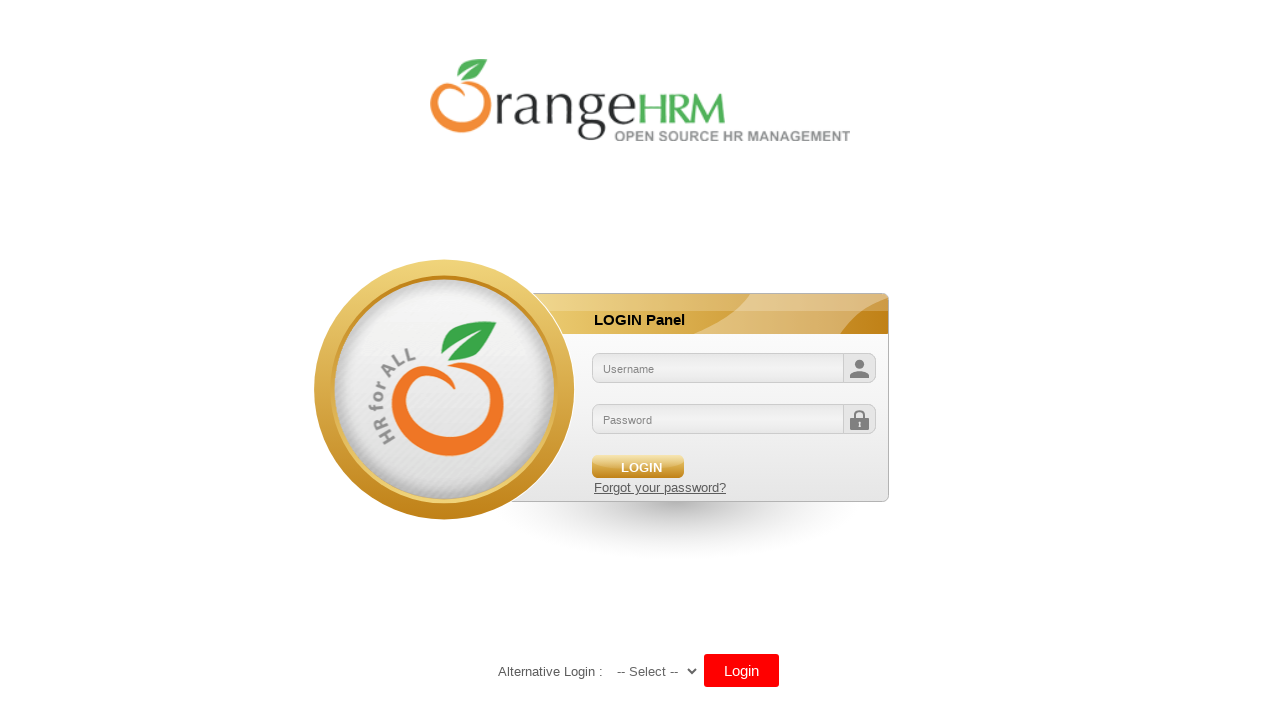